Tests the Add/Remove Elements functionality by clicking the Add Element button to create a Delete button, verifying it appears, clicking Delete to remove it, and verifying the page header remains visible.

Starting URL: https://the-internet.herokuapp.com/add_remove_elements/

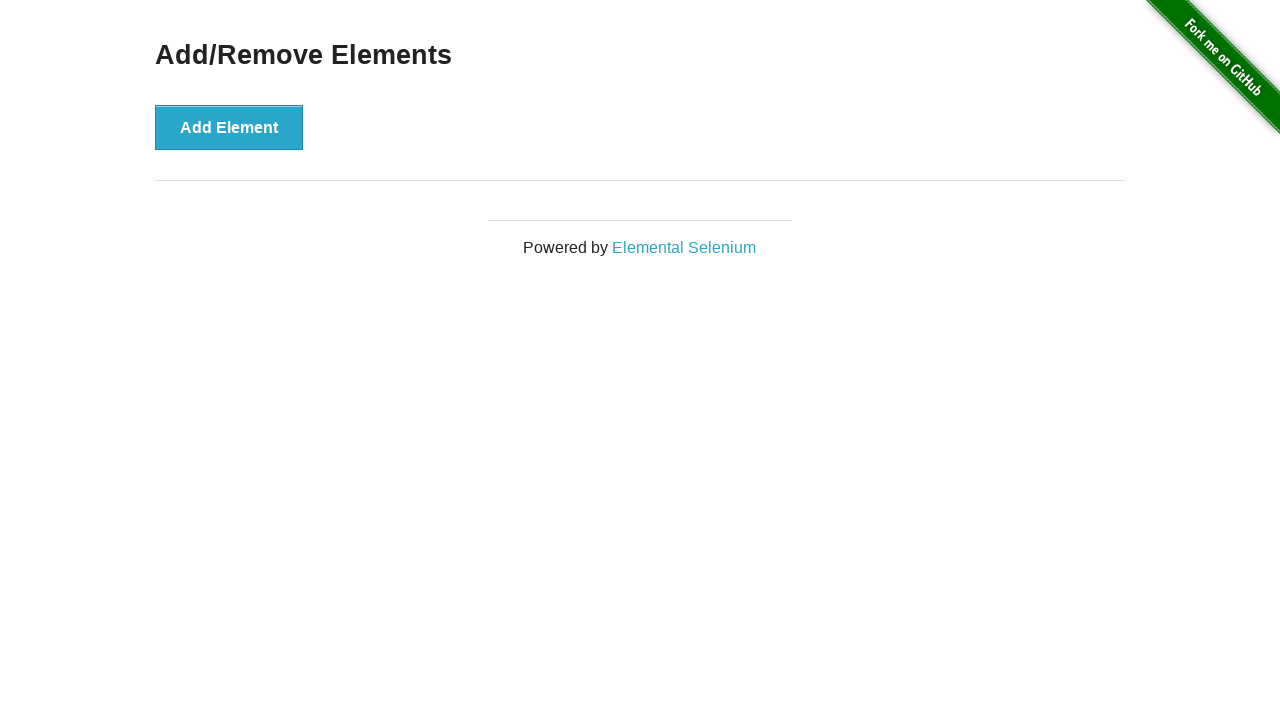

Clicked the Add Element button at (229, 127) on xpath=//button[text()='Add Element']
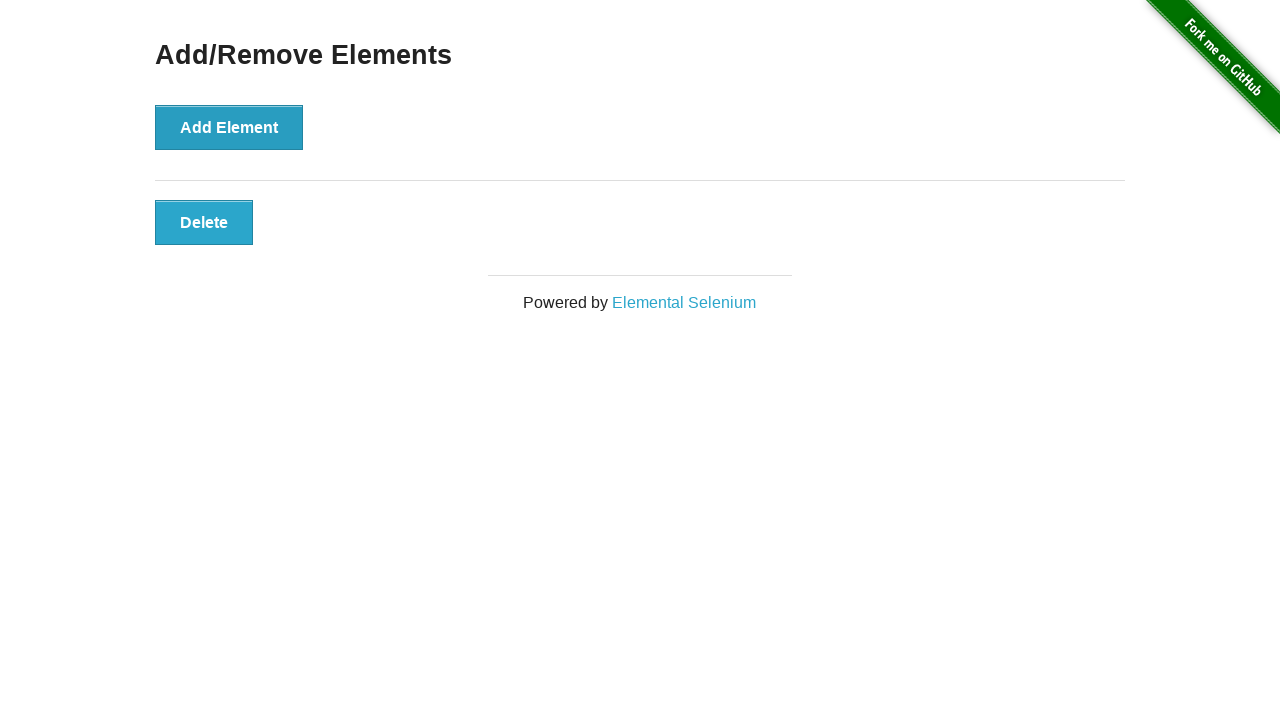

Verified Delete button appeared on the page
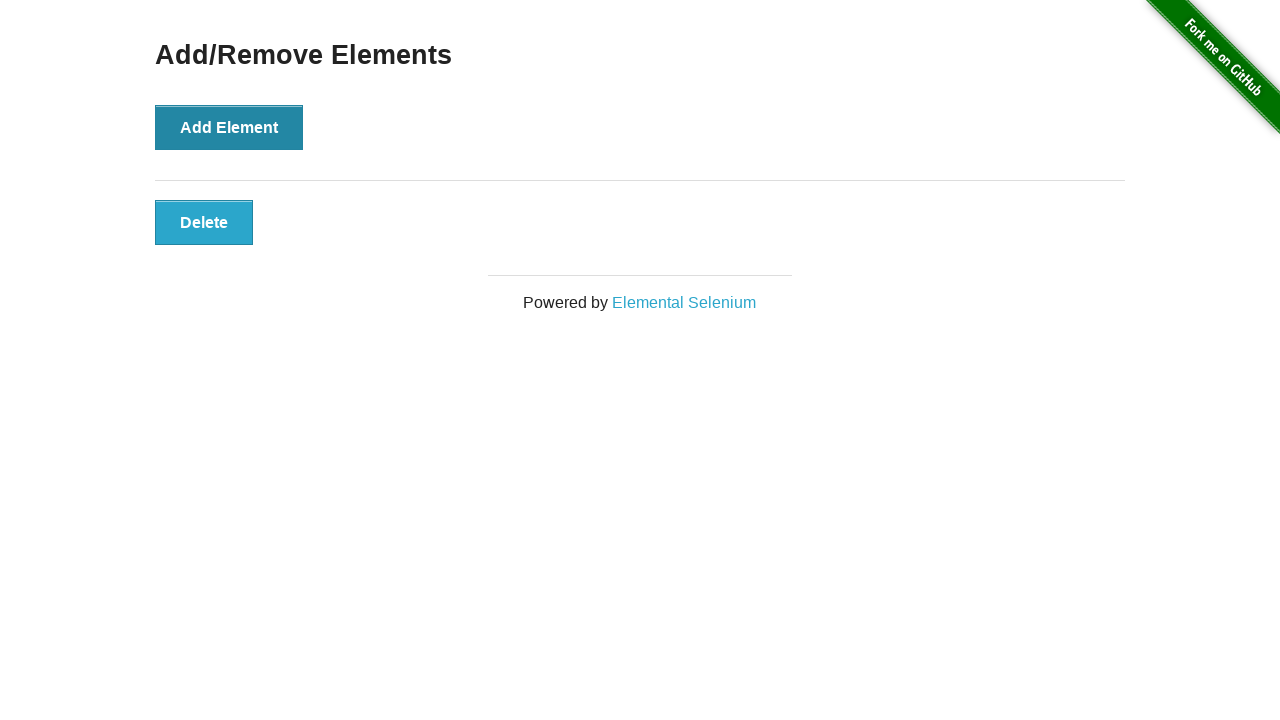

Clicked the Delete button to remove the element at (204, 222) on xpath=//*[text()='Delete']
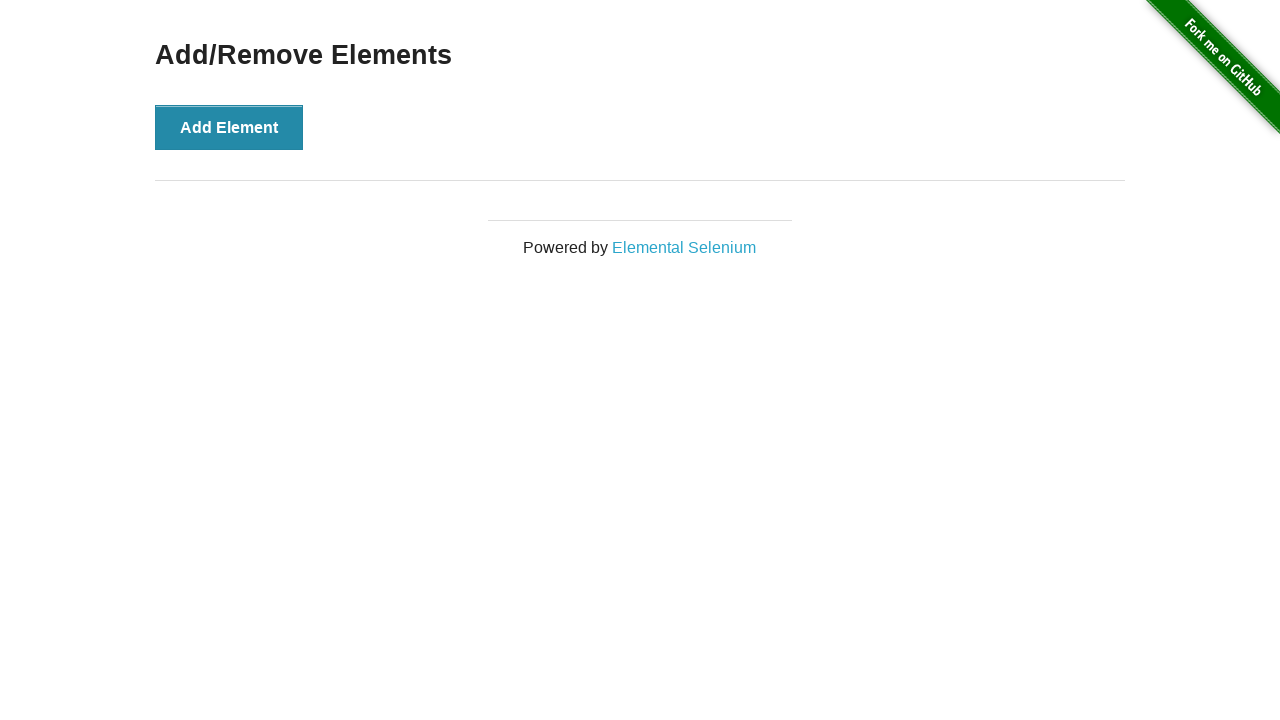

Verified 'Add/Remove Elements' page header is still visible after deletion
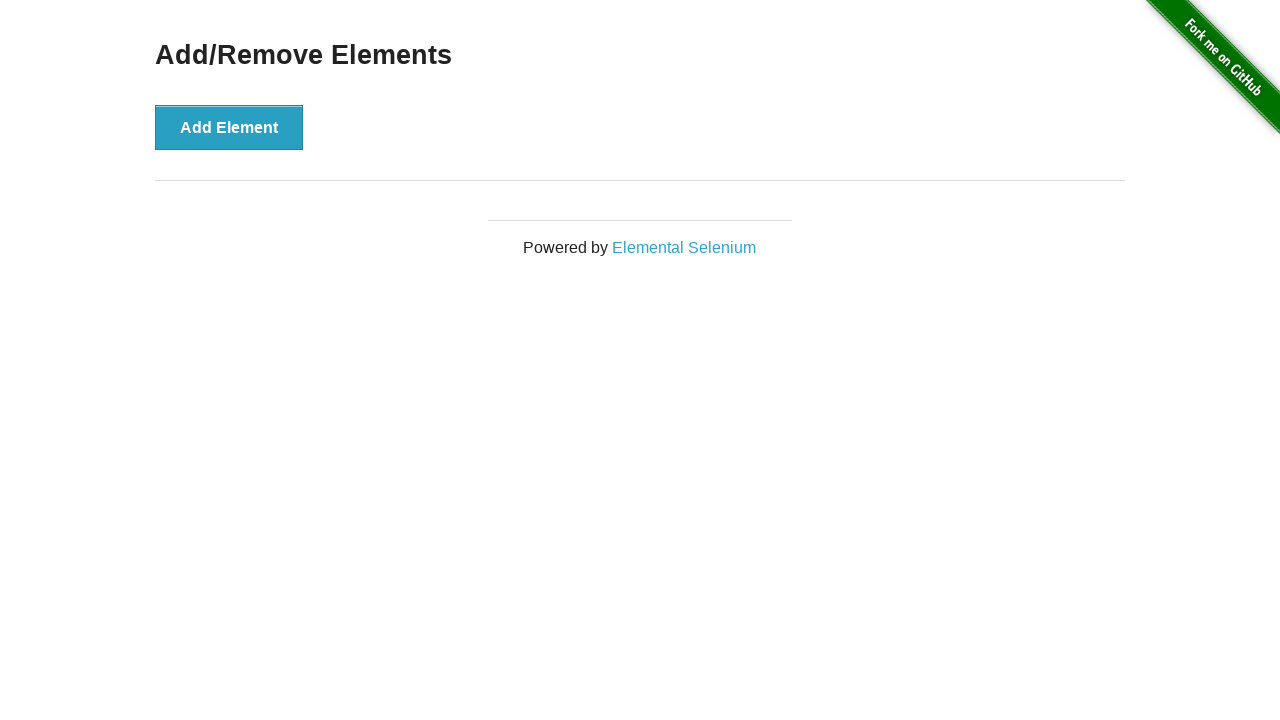

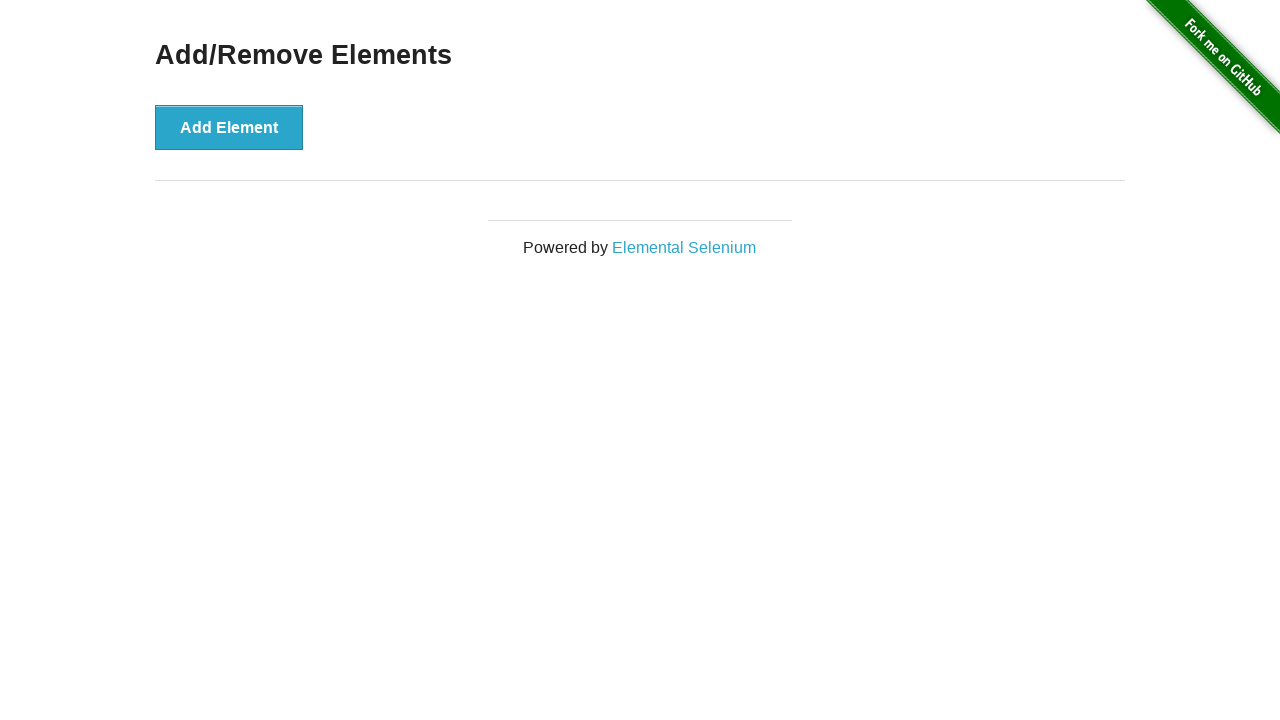